Tests drag and drop functionality on jQuery UI demo page by dragging an element and dropping it onto a target area

Starting URL: https://jqueryui.com/droppable/

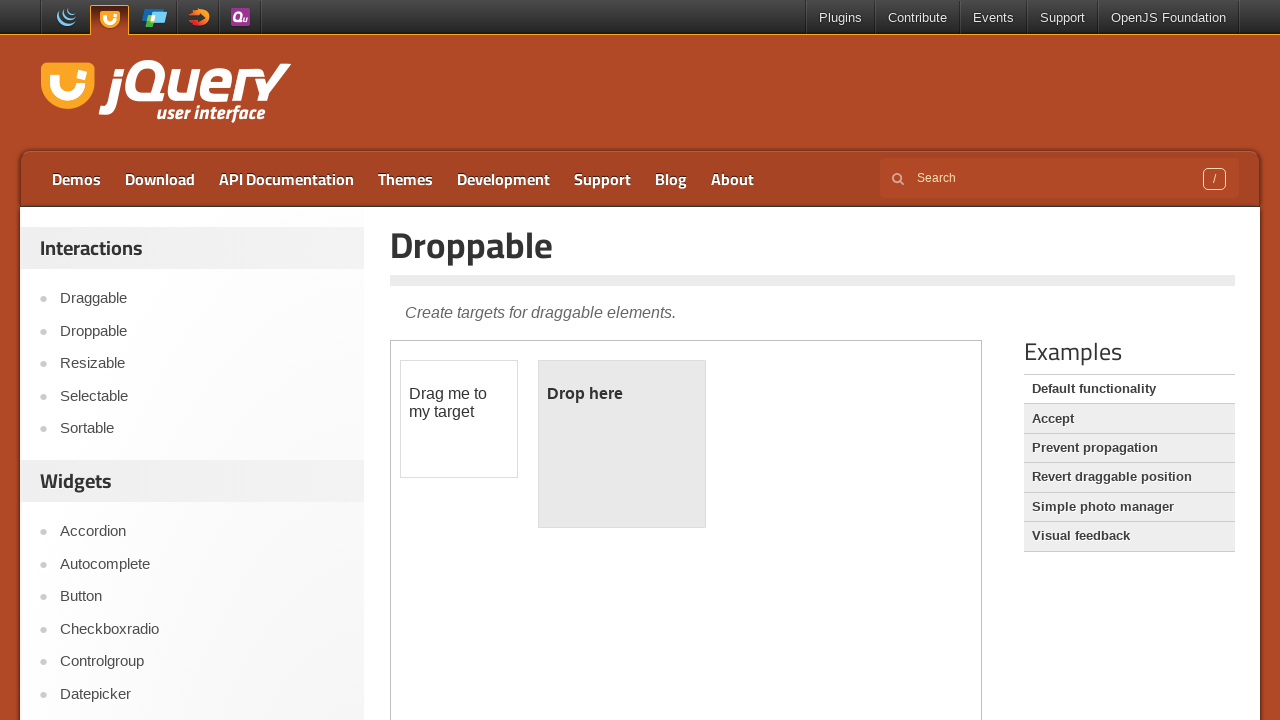

Located iframe containing drag and drop demo
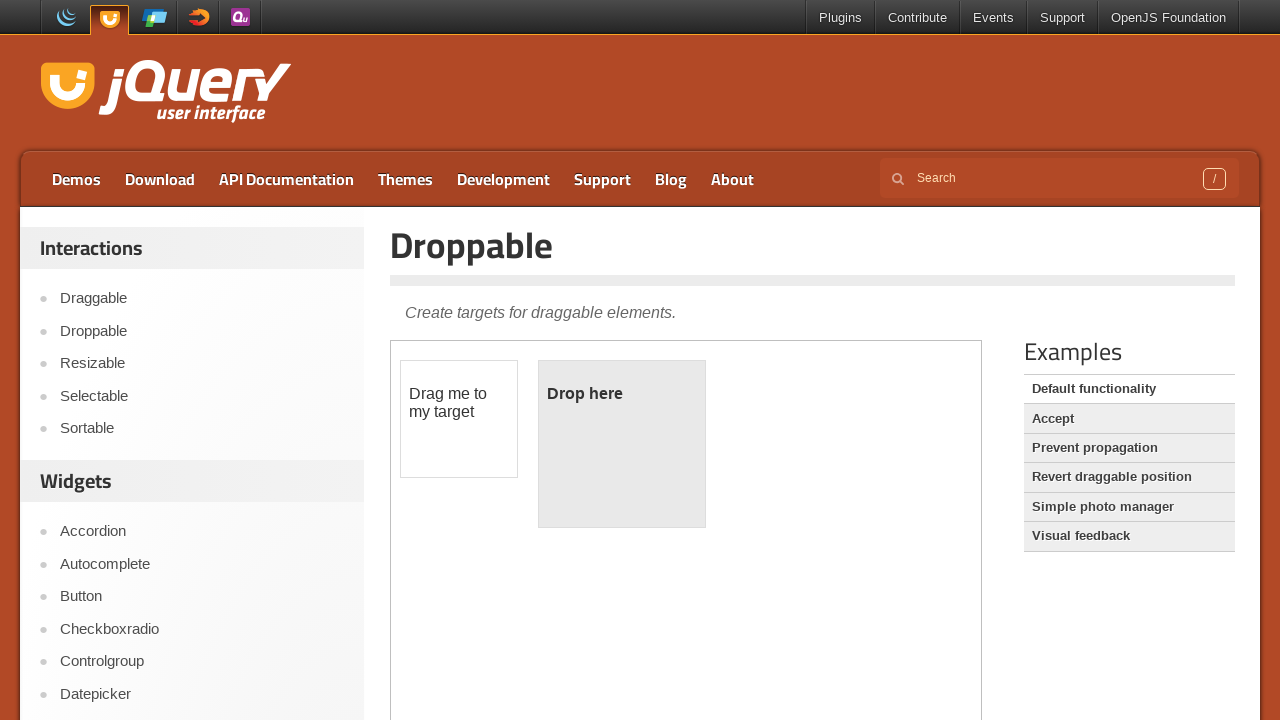

Located draggable element
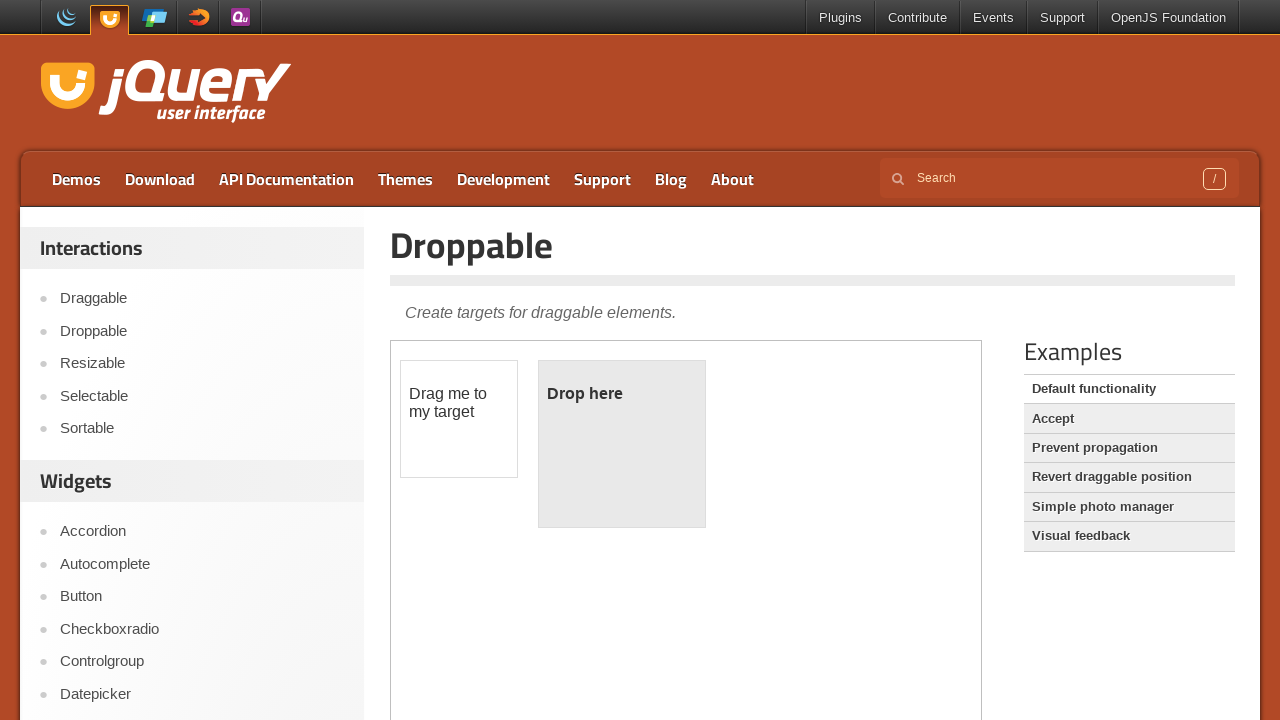

Located droppable target element
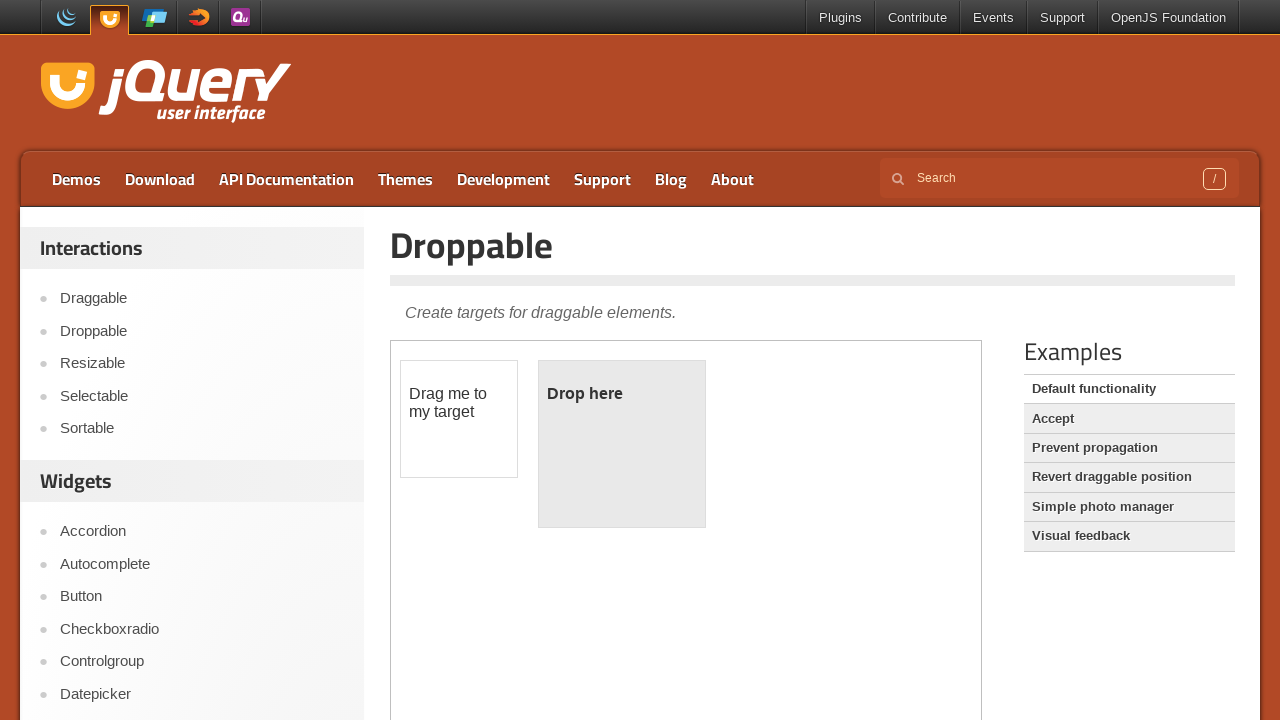

Dragged element to droppable target area at (622, 444)
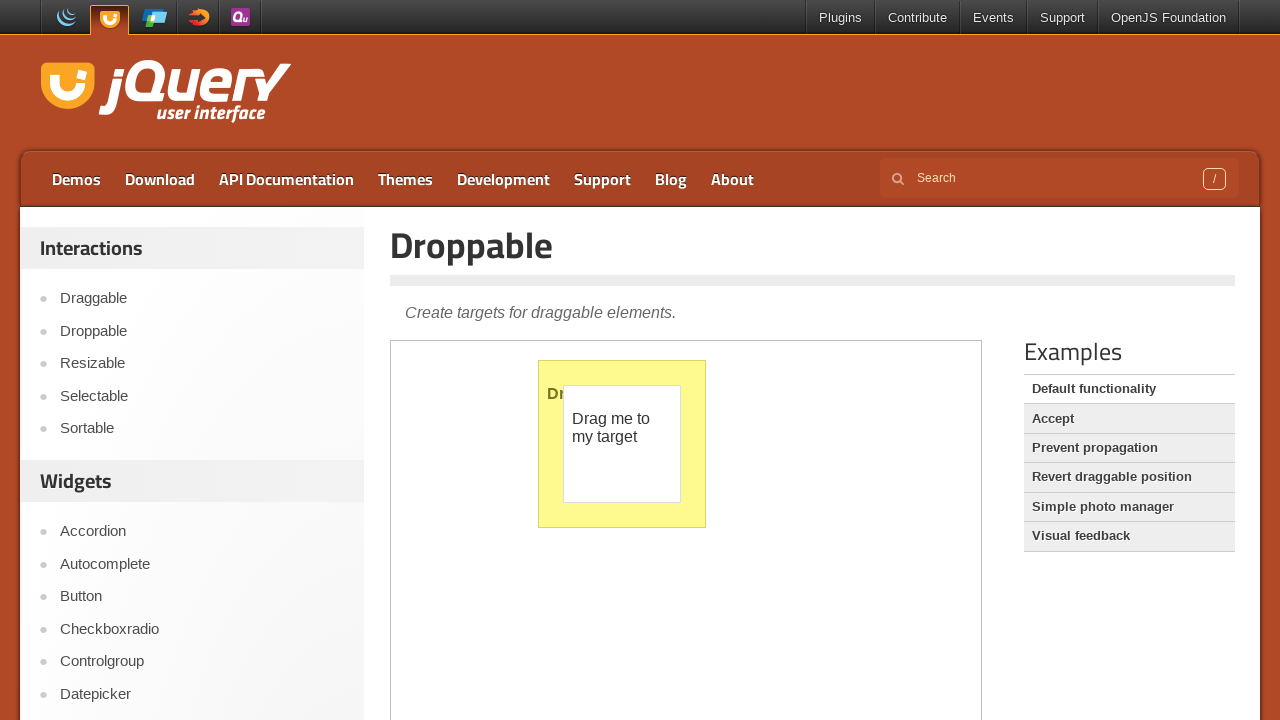

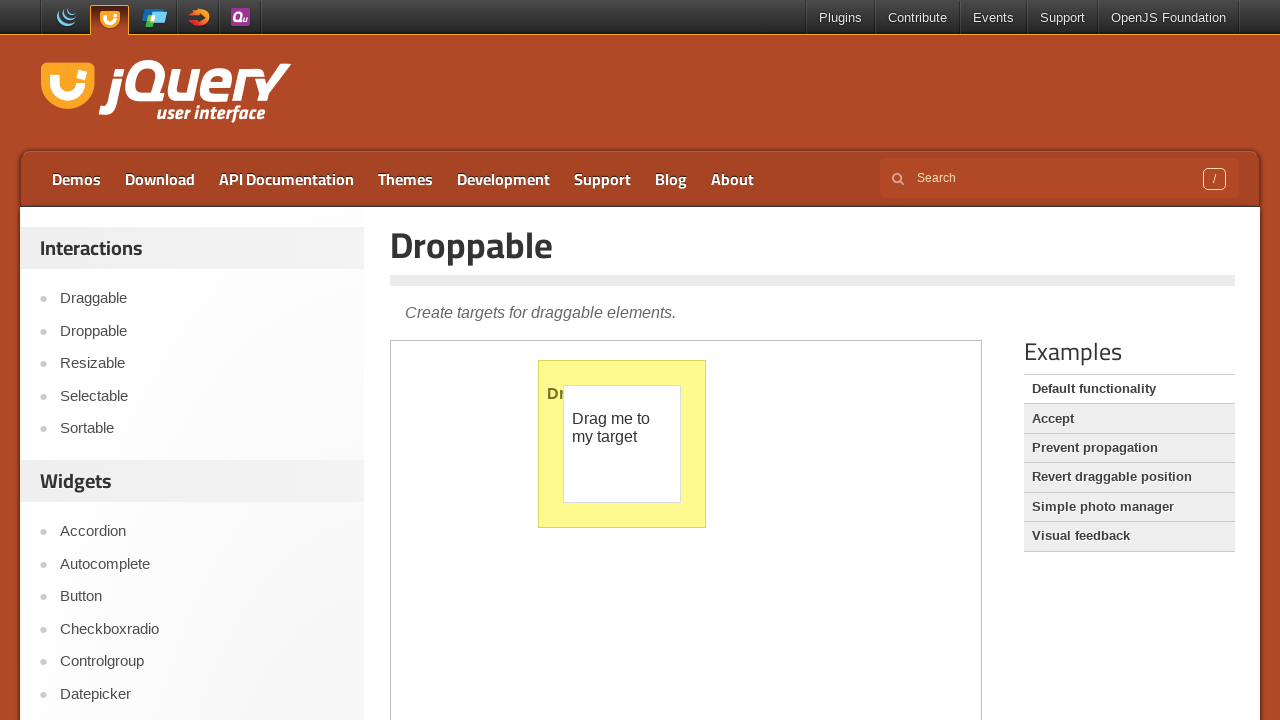